Tests the Forgot Password form by navigating to the page, entering an email address, and submitting the form

Starting URL: http://the-internet.herokuapp.com/

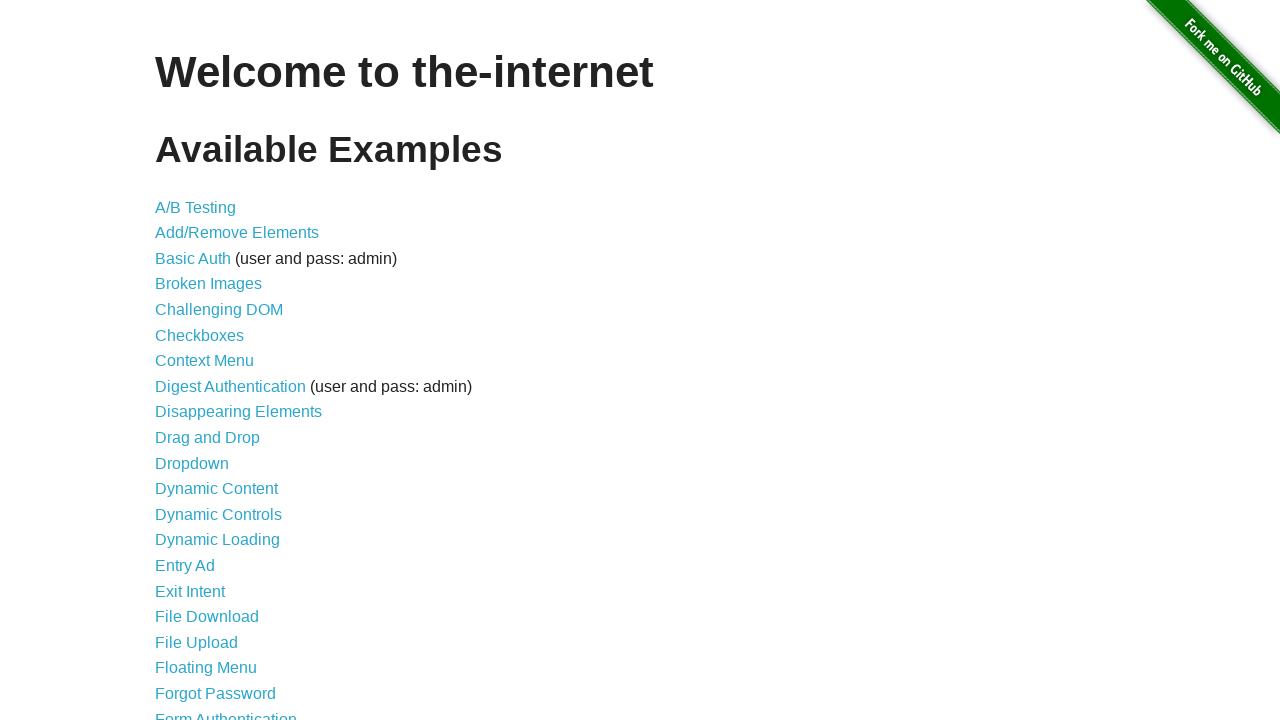

Clicked on Forgot Password link at (216, 693) on xpath=//*[@id='content']/ul/li[20]/a
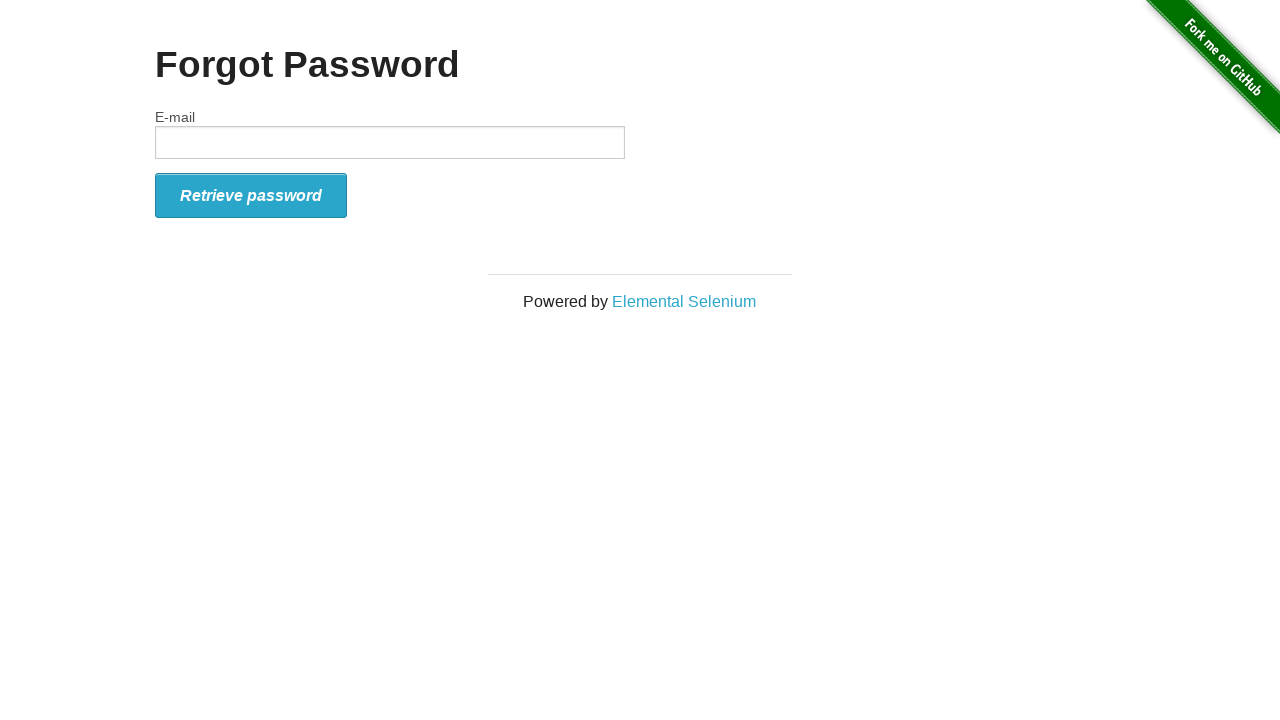

Filled email field with 'testuser@example.com' on #email
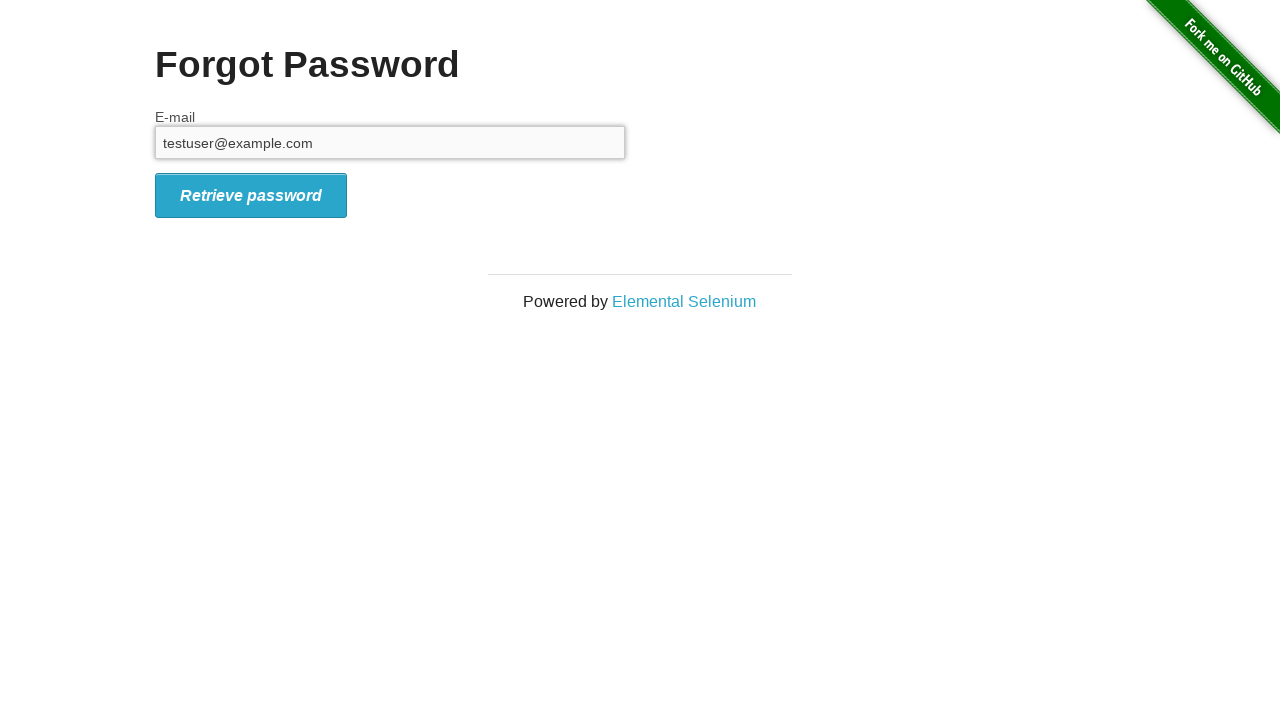

Clicked submit button on Forgot Password form at (251, 195) on xpath=//*[@id='form_submit']/i
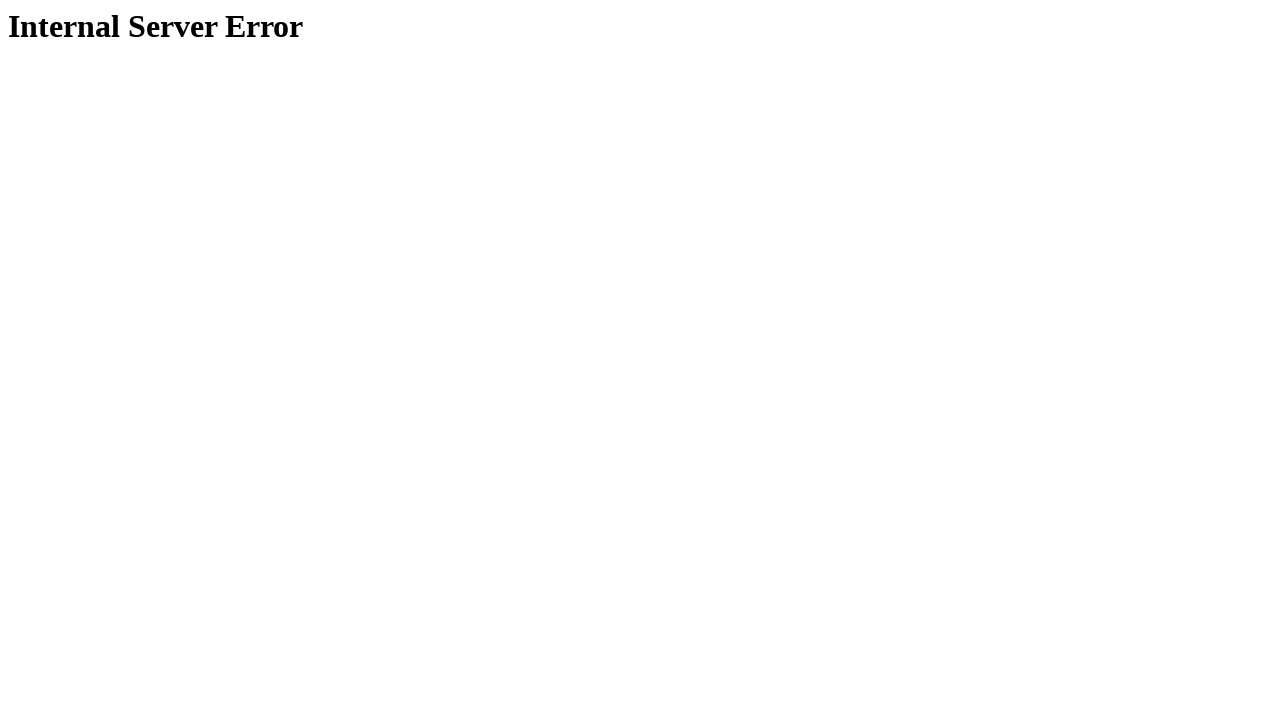

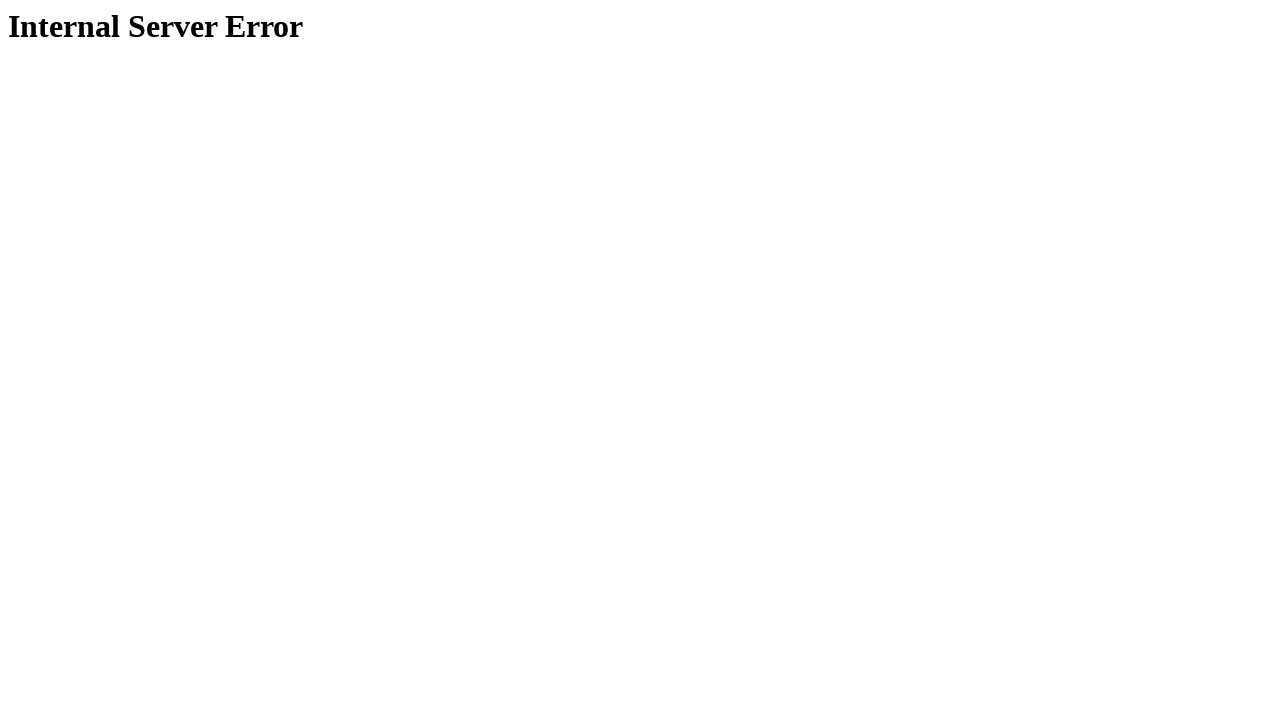